Tests dynamic dropdown functionality by selecting origin and destination cities from dependent dropdowns

Starting URL: https://rahulshettyacademy.com/dropdownsPractise/

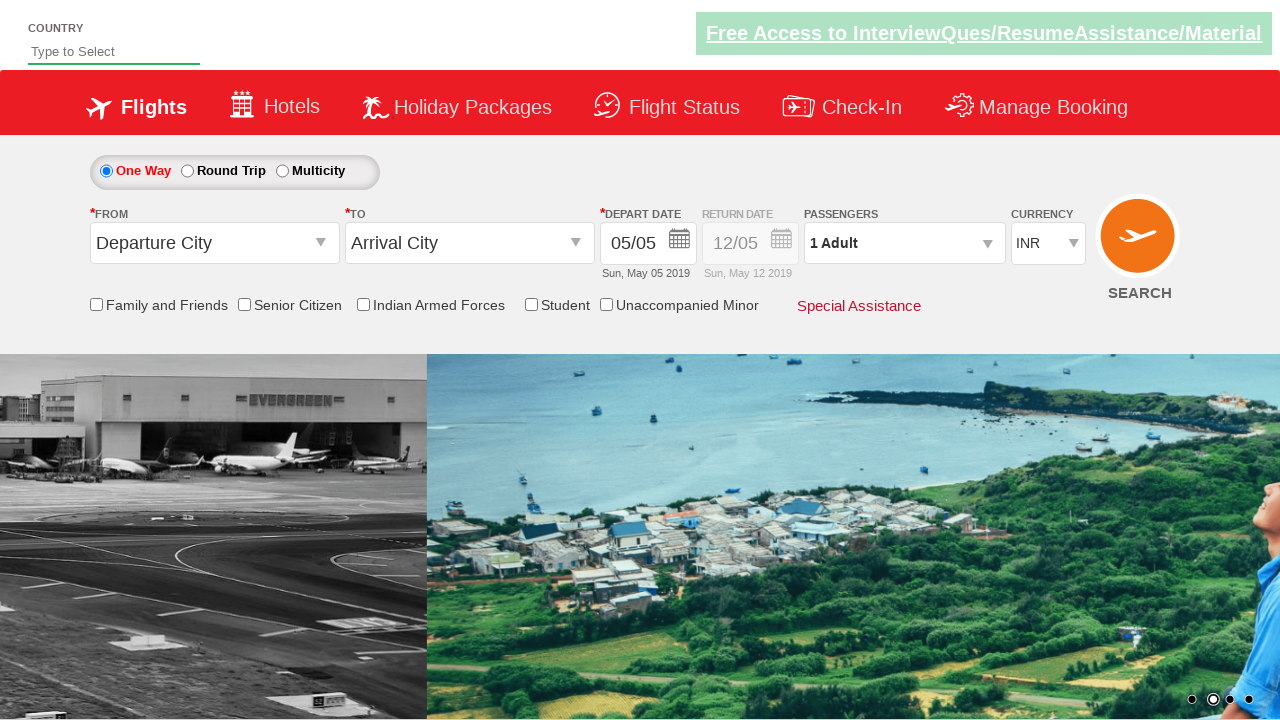

Clicked on origin station dropdown at (214, 243) on #ctl00_mainContent_ddl_originStation1_CTXT
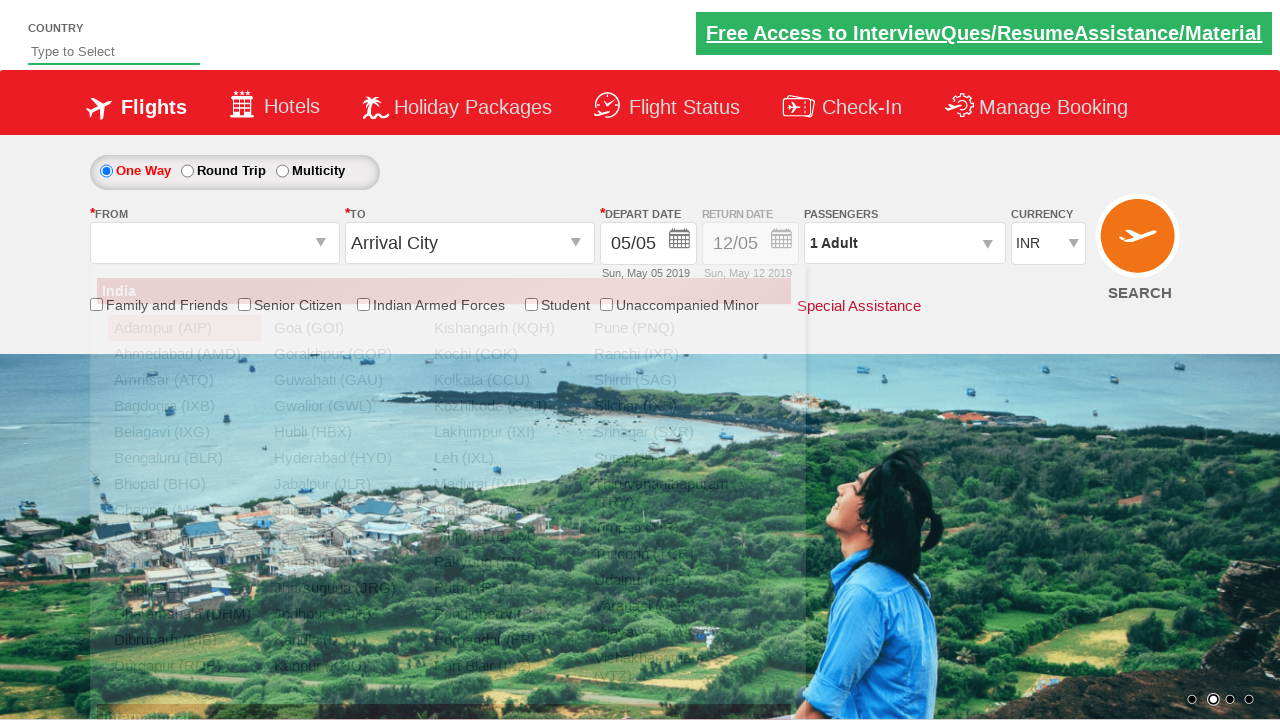

Selected Mumbai (BOM) as origin city at (504, 536) on xpath=//a[text()=' Mumbai (BOM)']
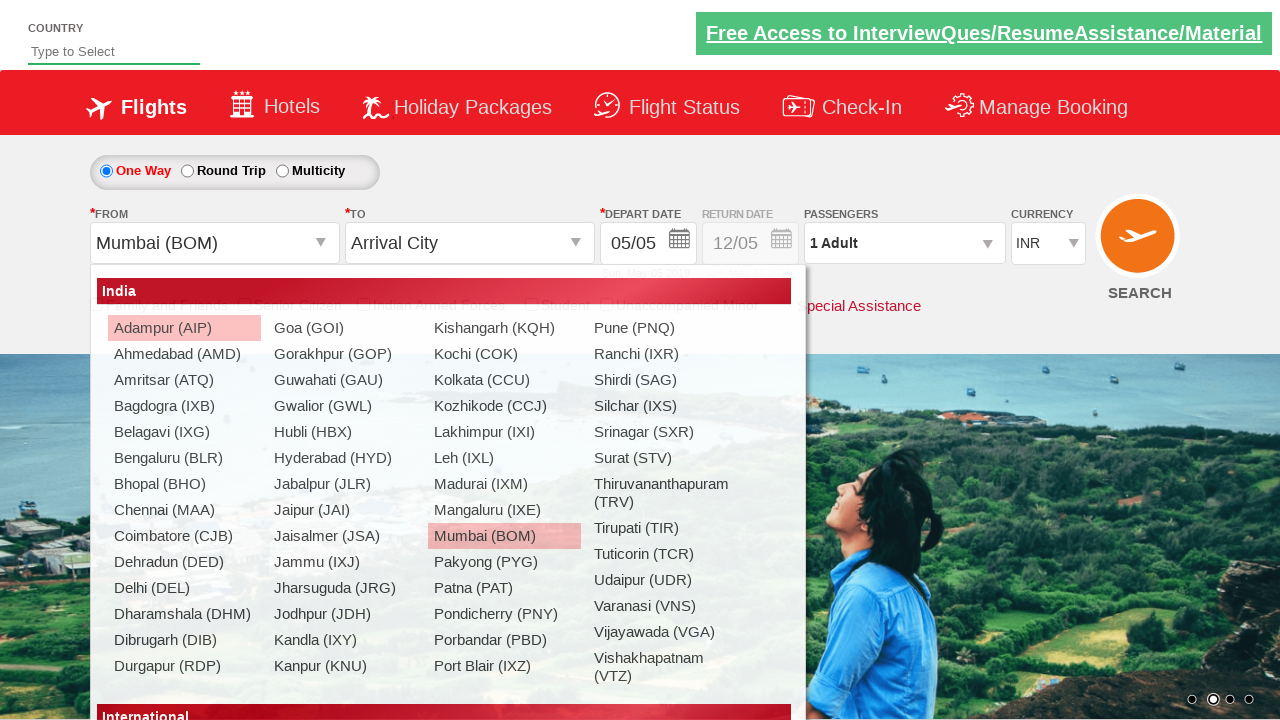

Waited for destination dropdown to update after origin selection
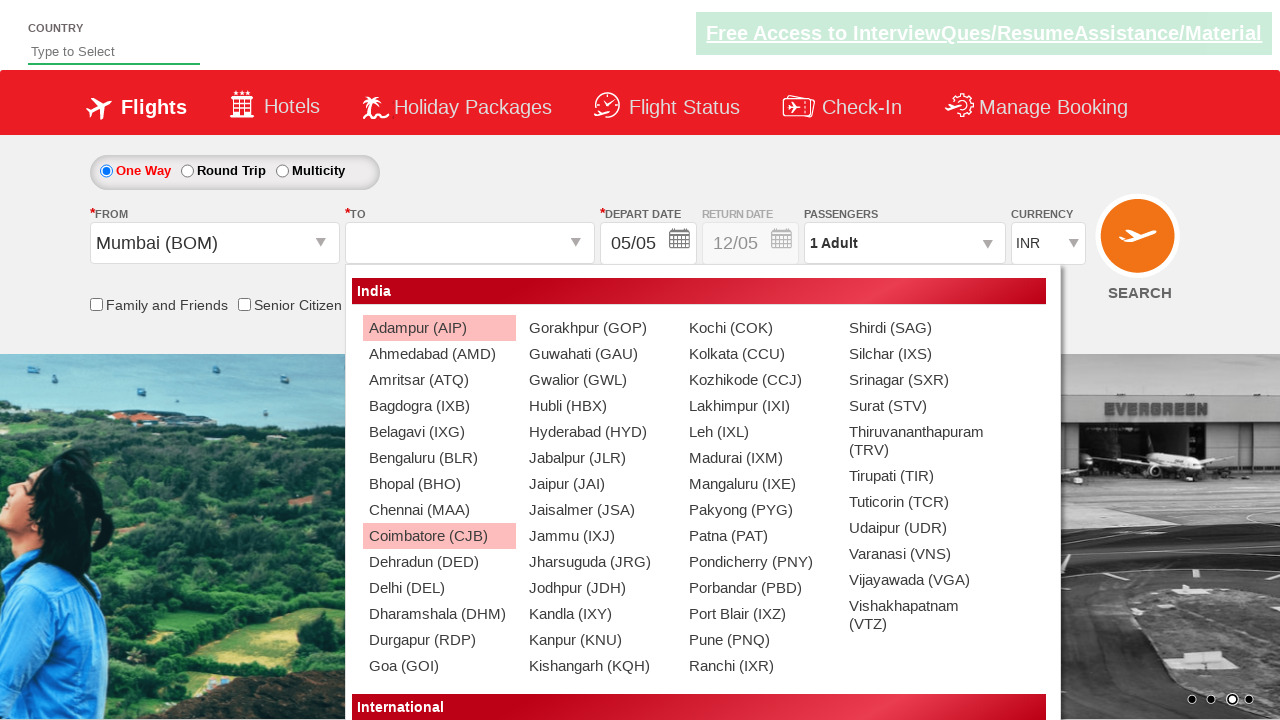

Selected Delhi (DEL) as destination city from dependent dropdown at (439, 588) on xpath=//div[@id='glsctl00_mainContent_ddl_destinationStation1_CTNR']//a[@value='
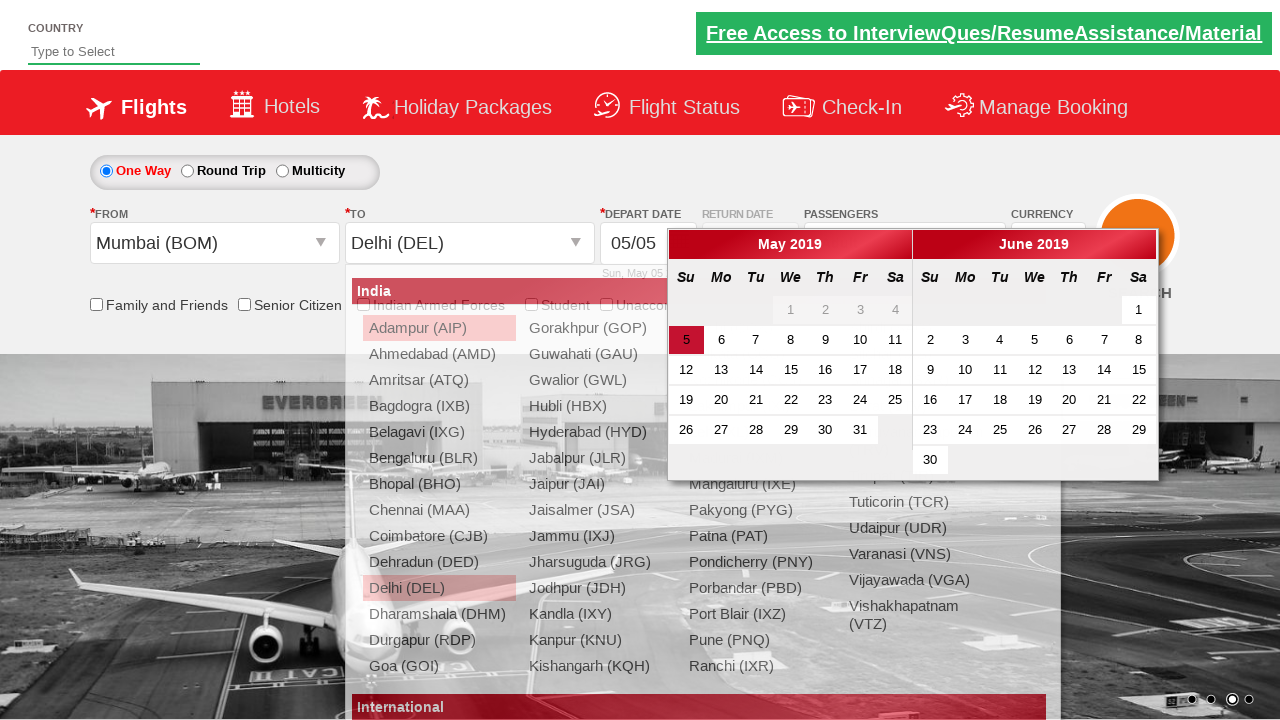

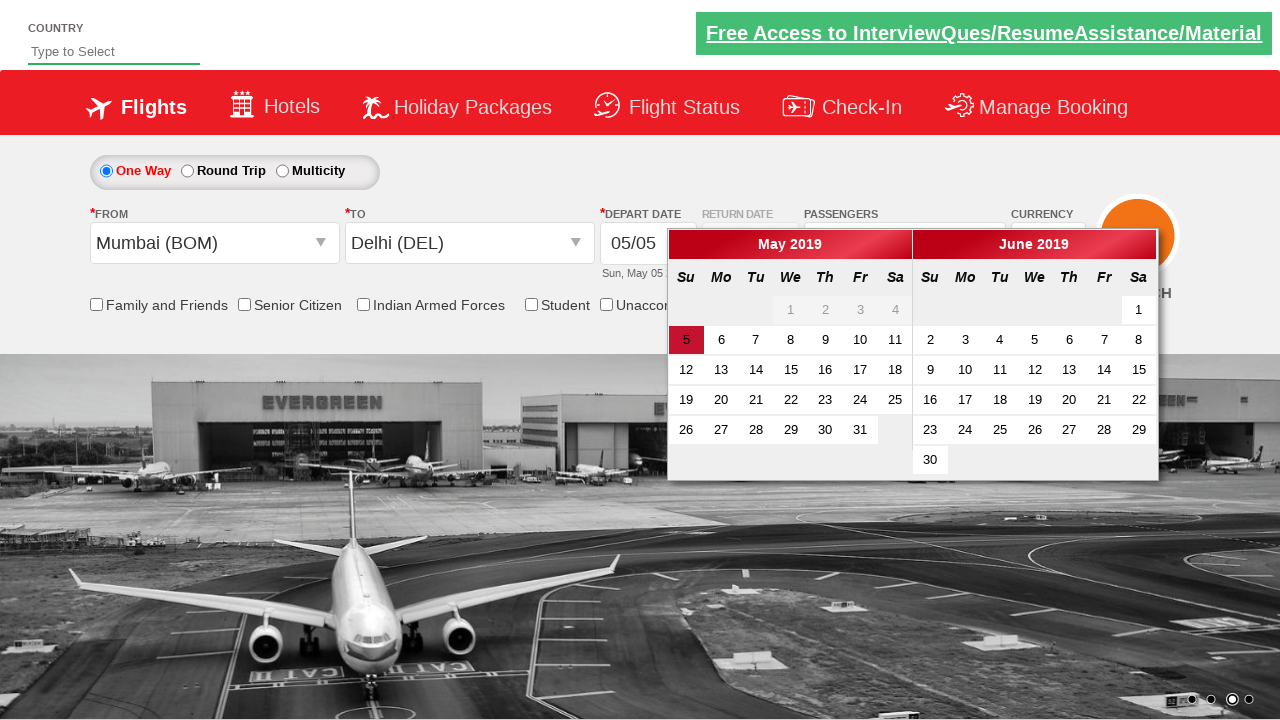